Tests file download functionality with file deletion before download, then clicks download link

Starting URL: https://the-internet.herokuapp.com/download

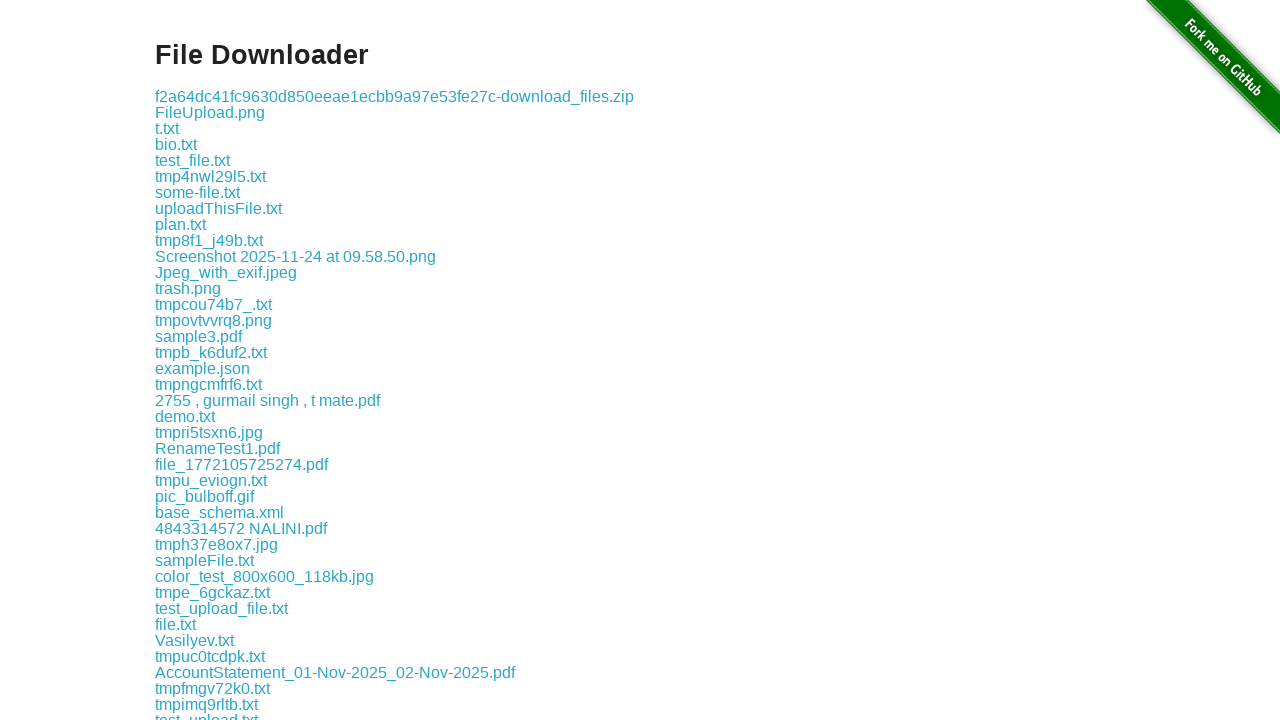

Clicked download link for some-file.txt at (198, 192) on xpath=//a[text()='some-file.txt']
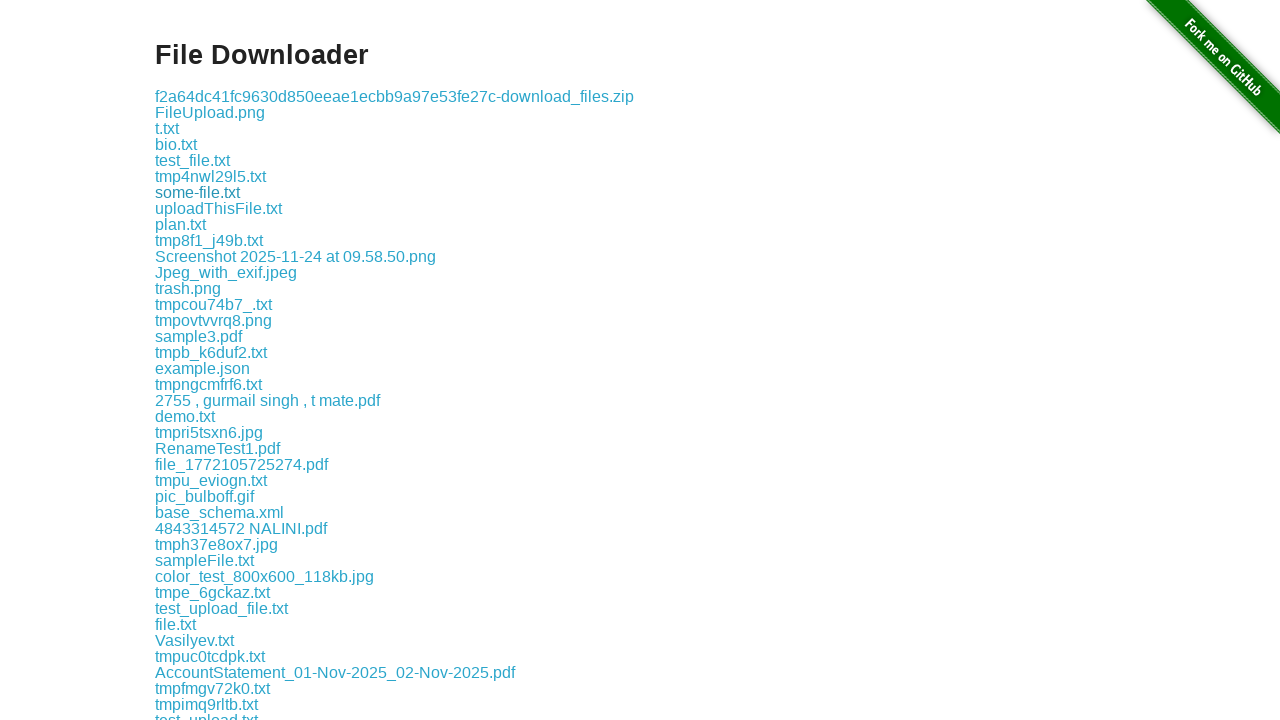

Waited for download to complete
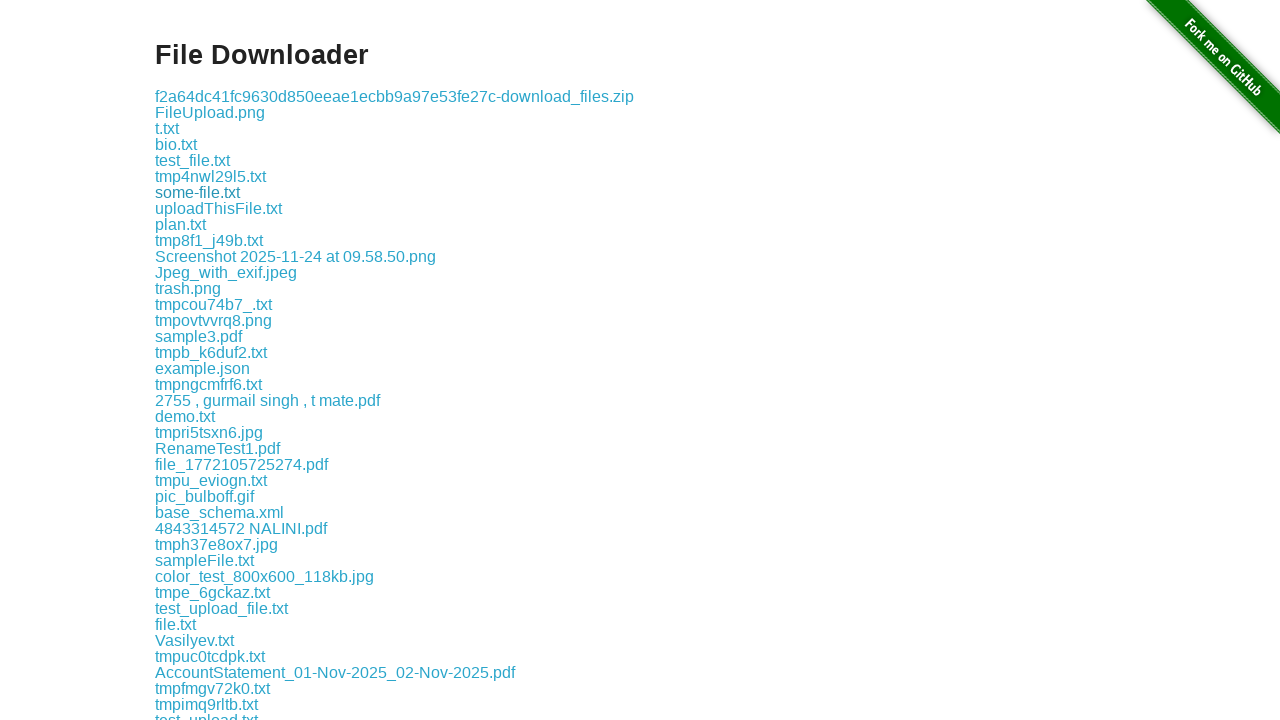

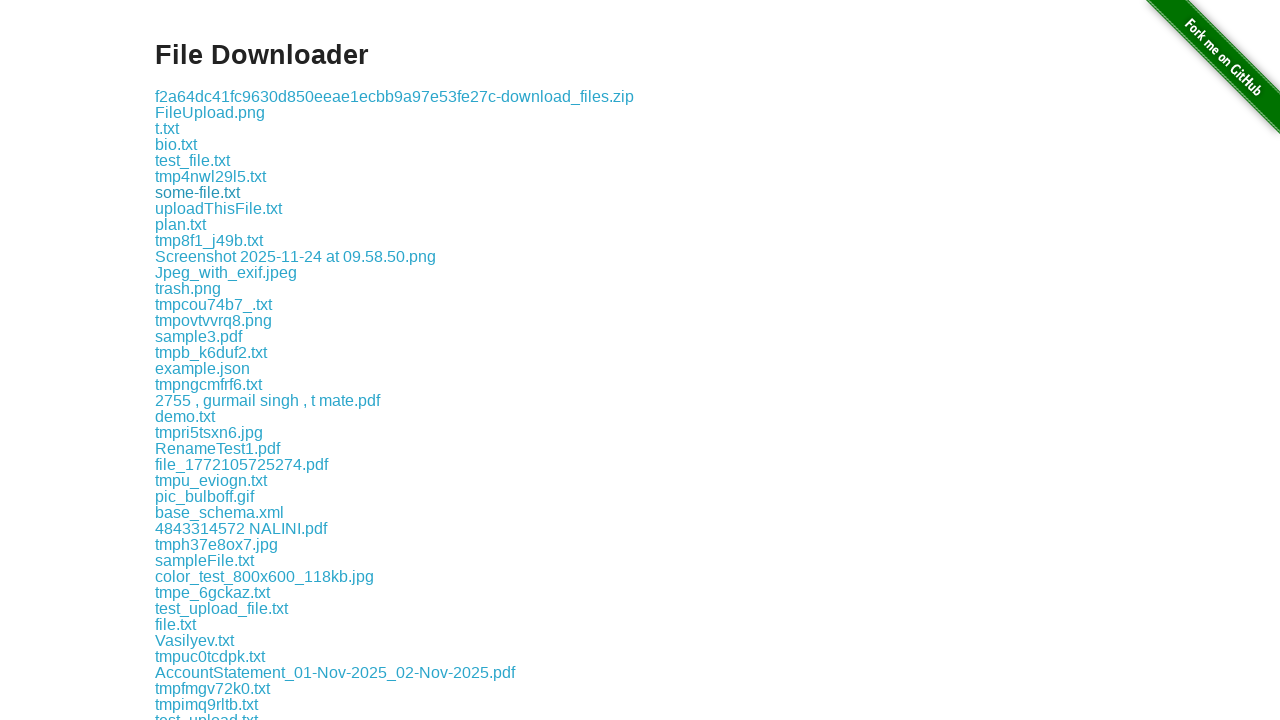